Tests that edits are saved when the input field loses focus (blur event)

Starting URL: https://demo.playwright.dev/todomvc

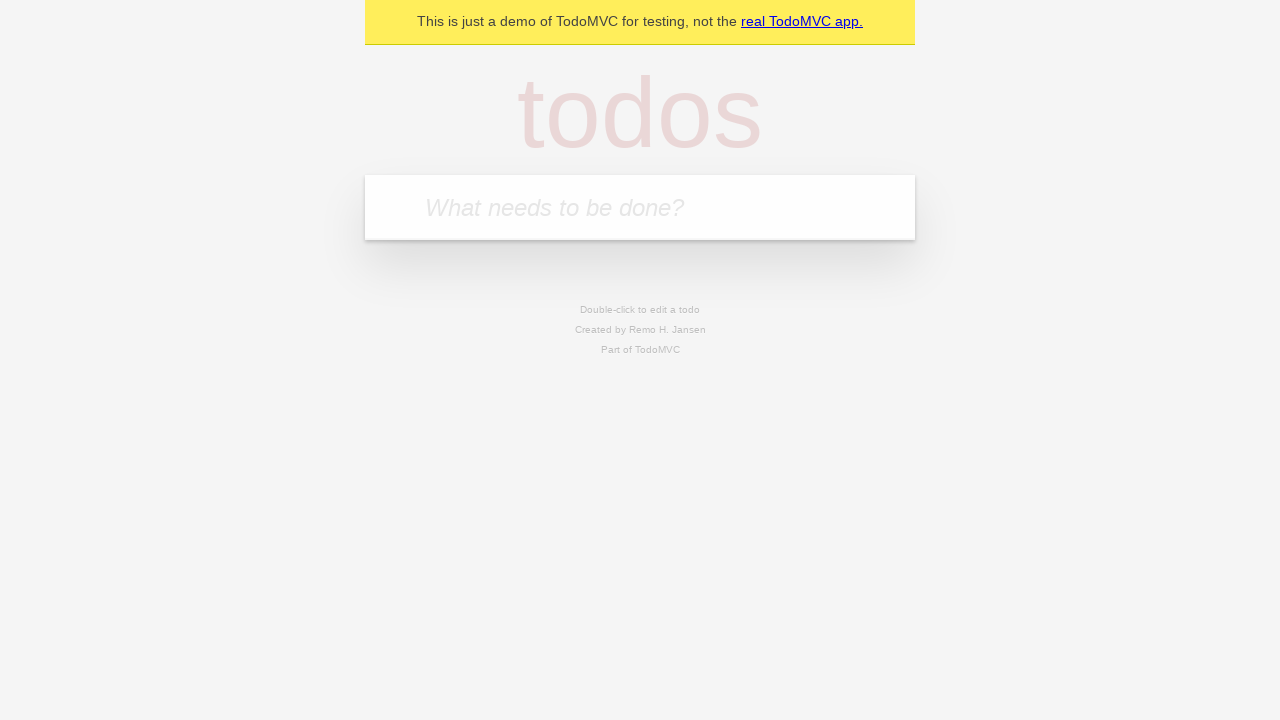

Filled new todo field with 'buy some cheese' on internal:attr=[placeholder="What needs to be done?"i]
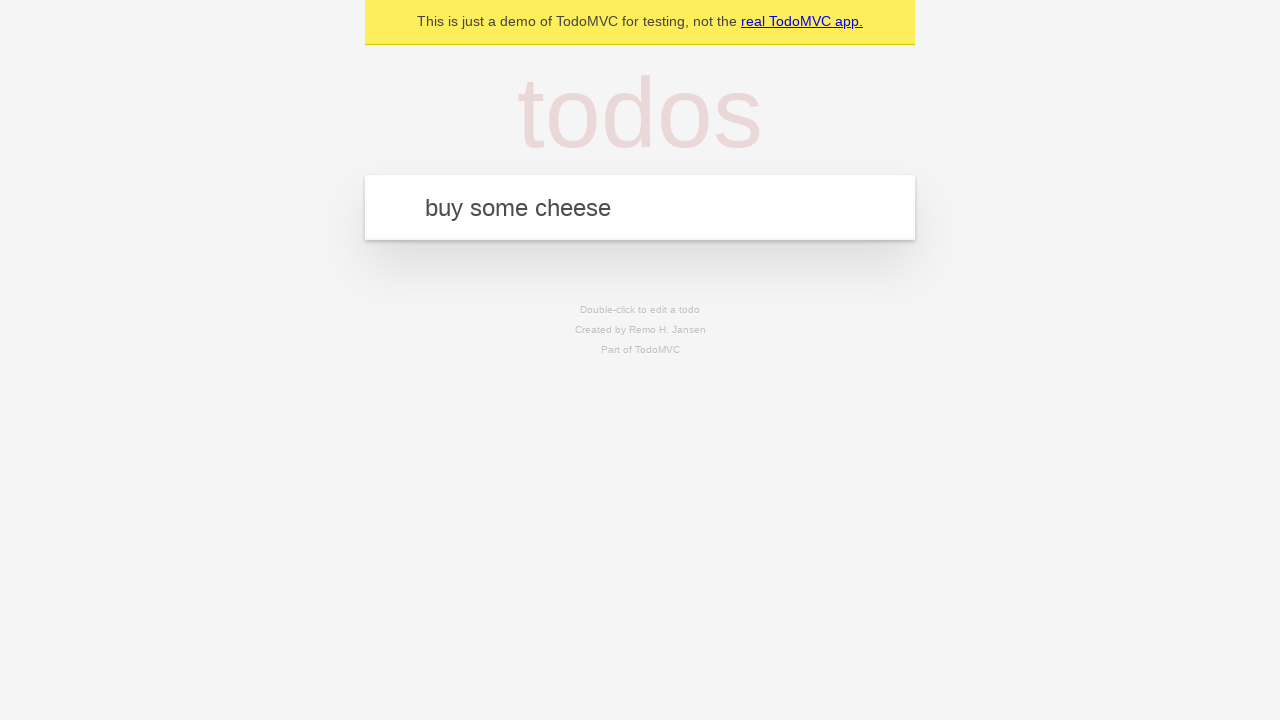

Pressed Enter to create todo 'buy some cheese' on internal:attr=[placeholder="What needs to be done?"i]
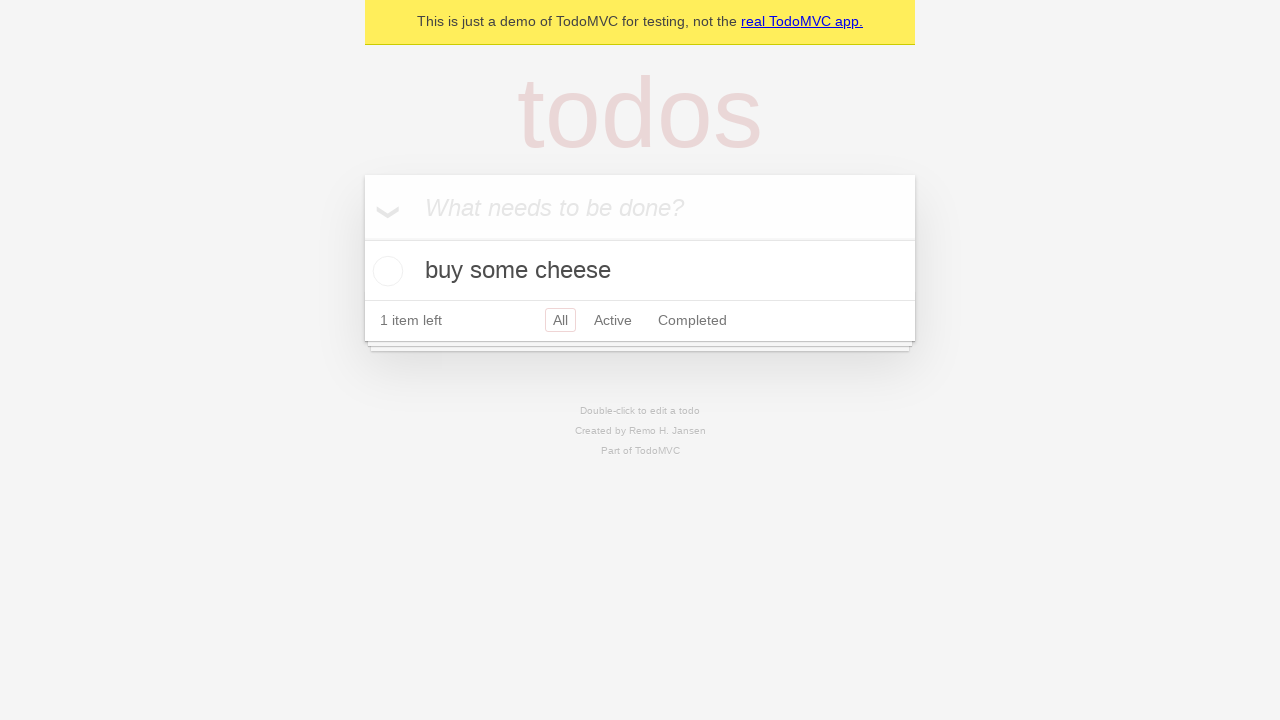

Filled new todo field with 'feed the cat' on internal:attr=[placeholder="What needs to be done?"i]
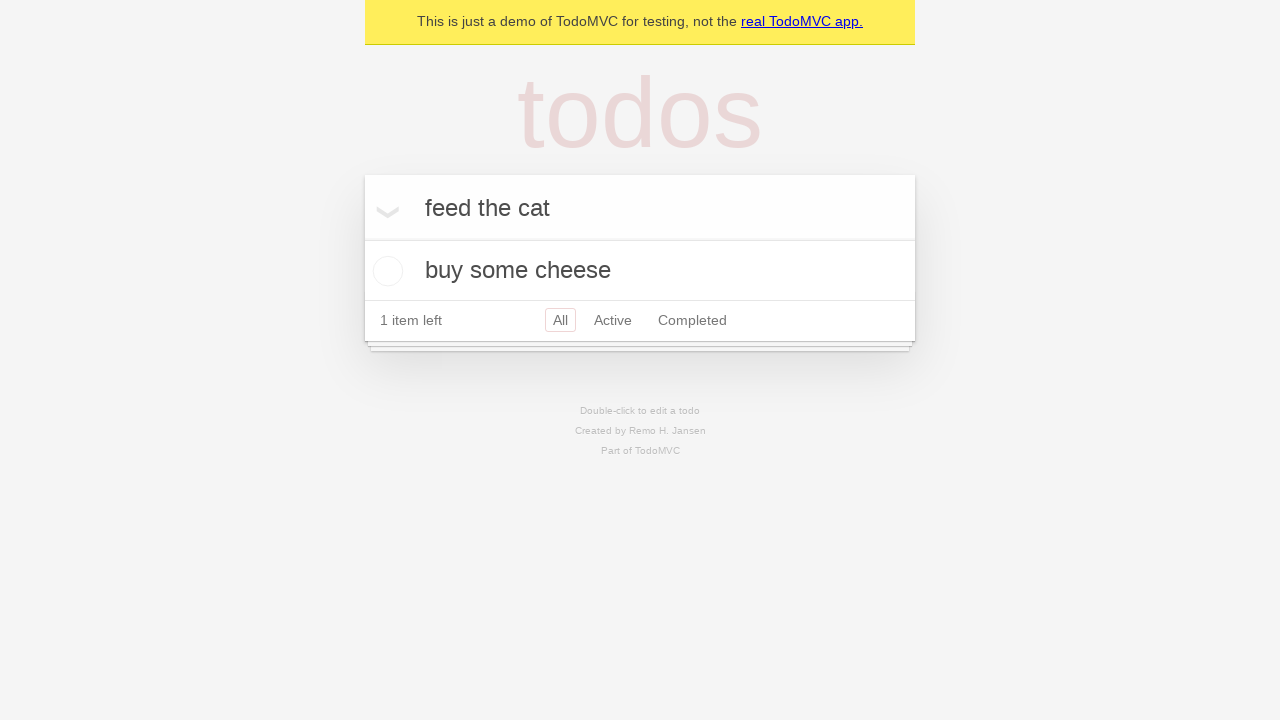

Pressed Enter to create todo 'feed the cat' on internal:attr=[placeholder="What needs to be done?"i]
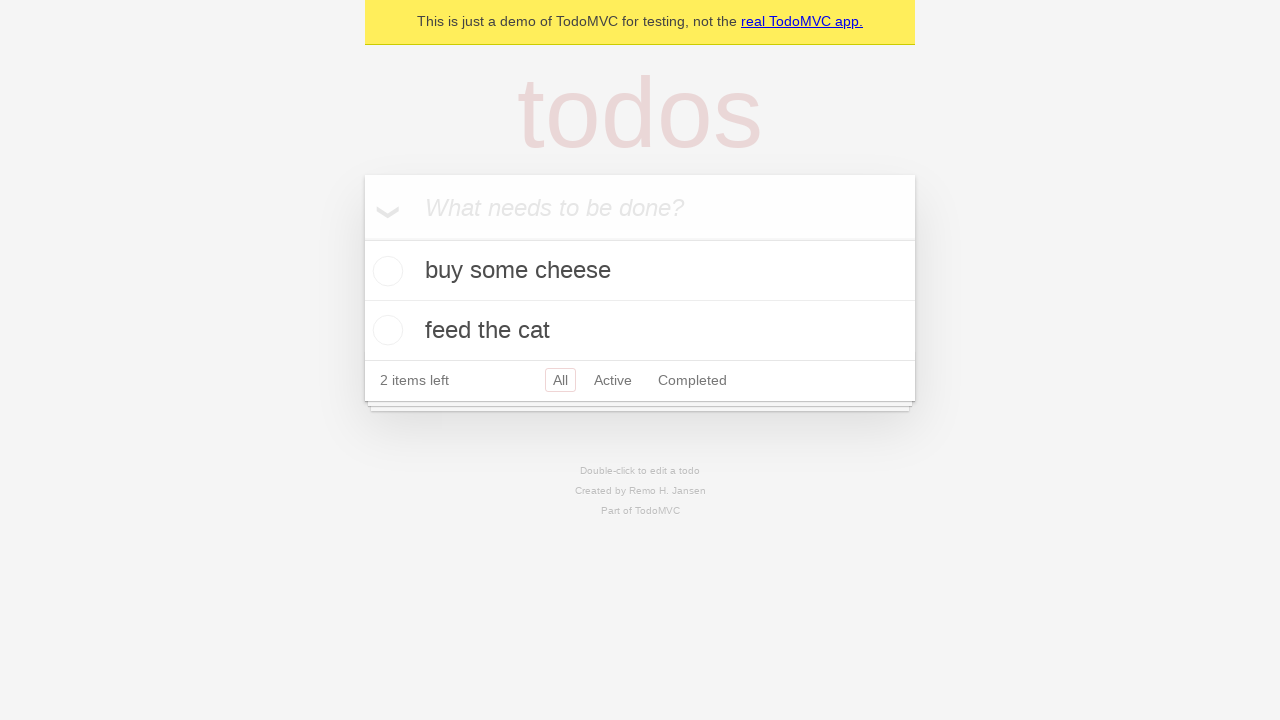

Filled new todo field with 'book a doctors appointment' on internal:attr=[placeholder="What needs to be done?"i]
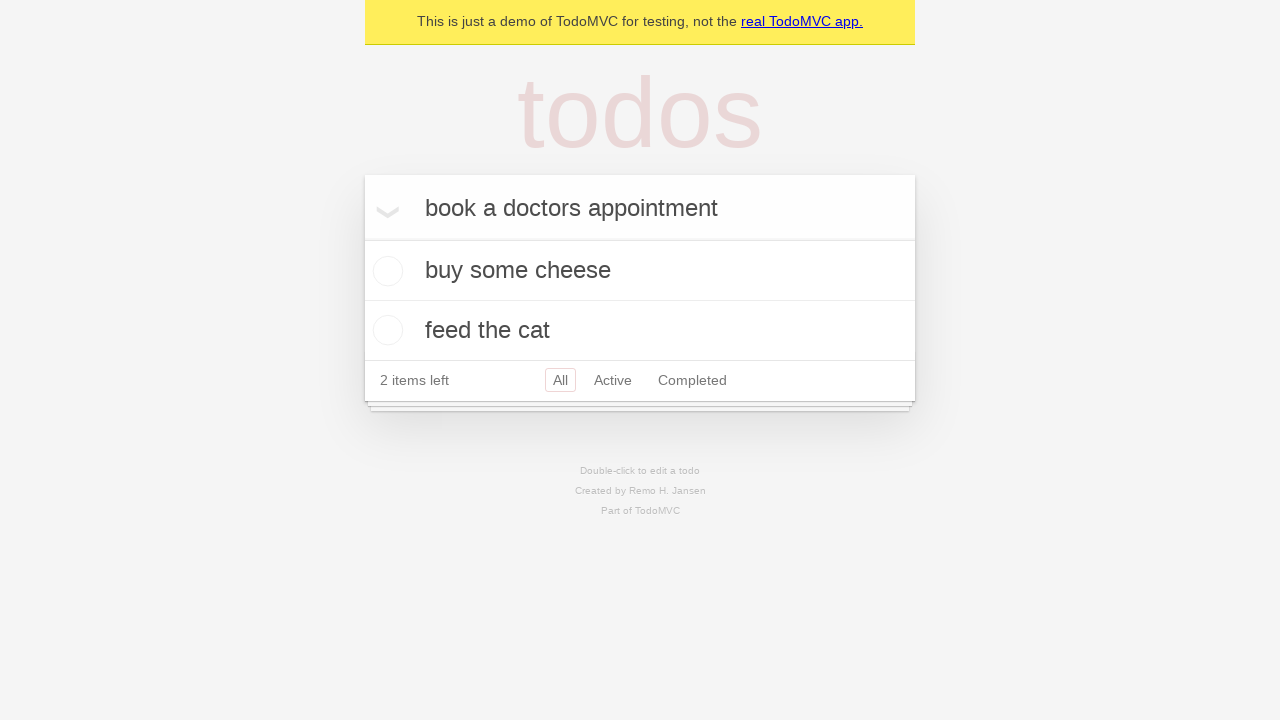

Pressed Enter to create todo 'book a doctors appointment' on internal:attr=[placeholder="What needs to be done?"i]
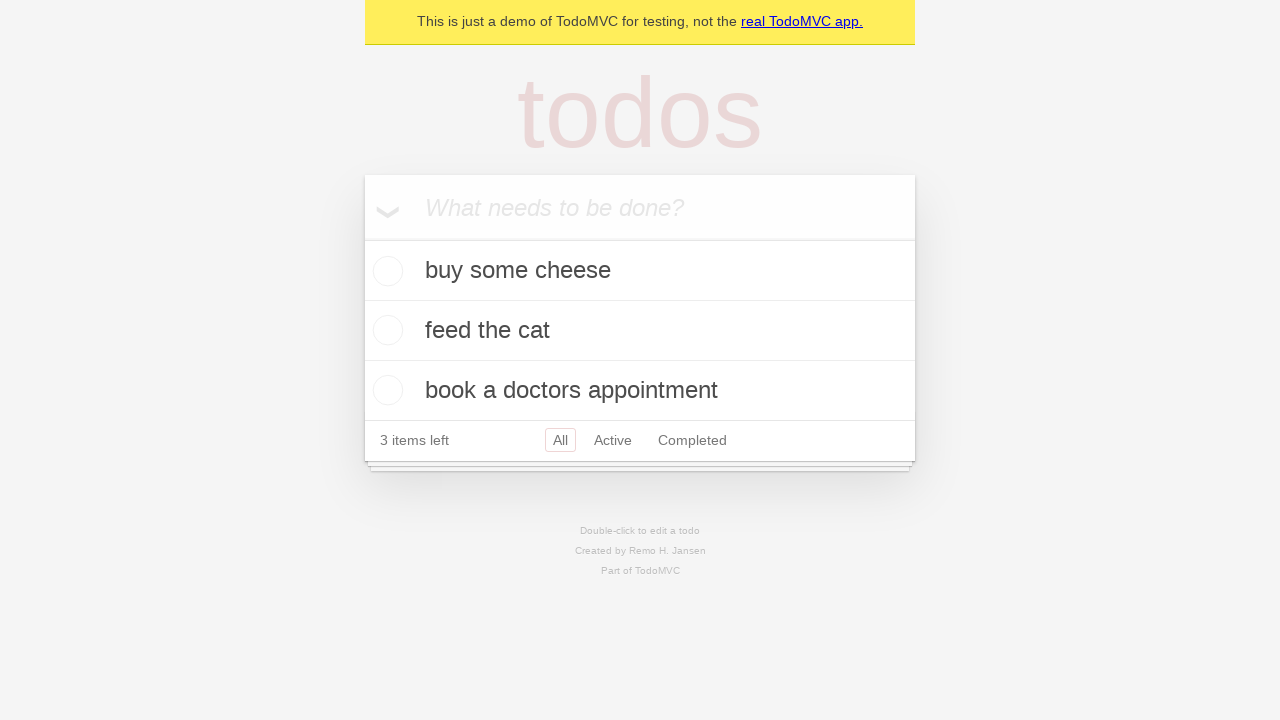

Double-clicked second todo item to enter edit mode at (640, 331) on internal:testid=[data-testid="todo-item"s] >> nth=1
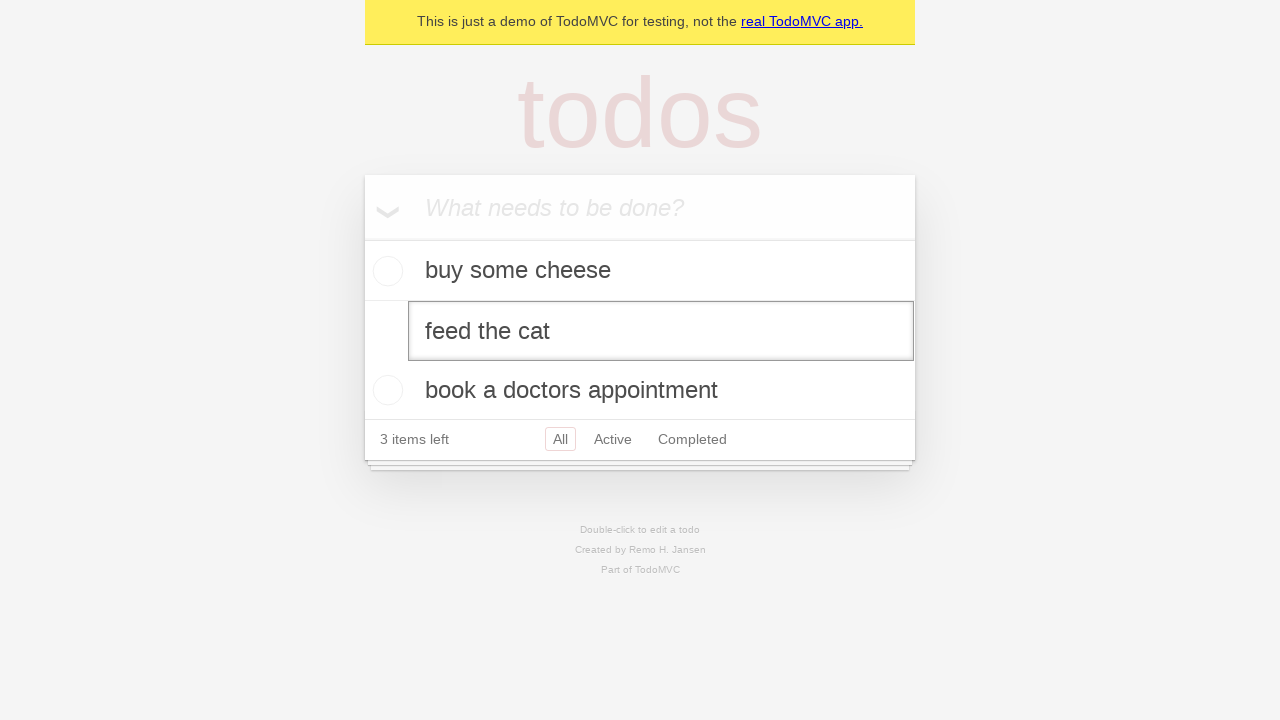

Filled edit field with 'buy some sausages' on internal:testid=[data-testid="todo-item"s] >> nth=1 >> internal:role=textbox[nam
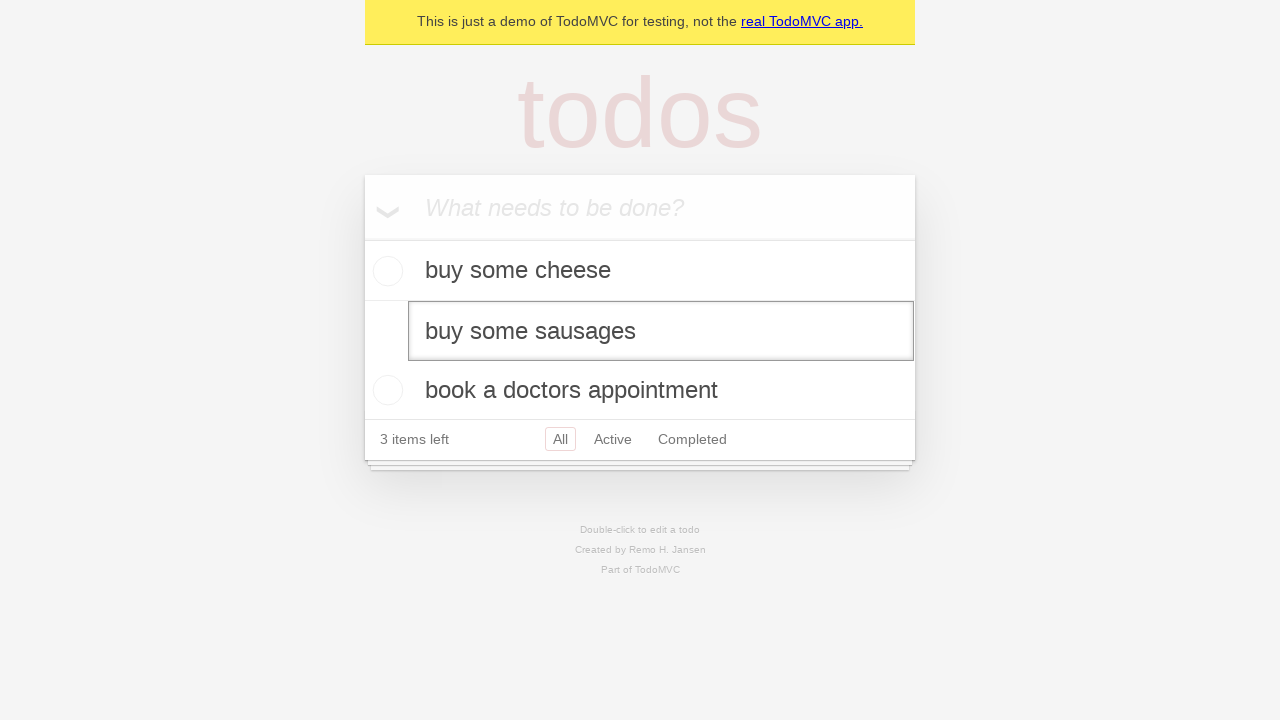

Triggered blur event on edit field to save changes
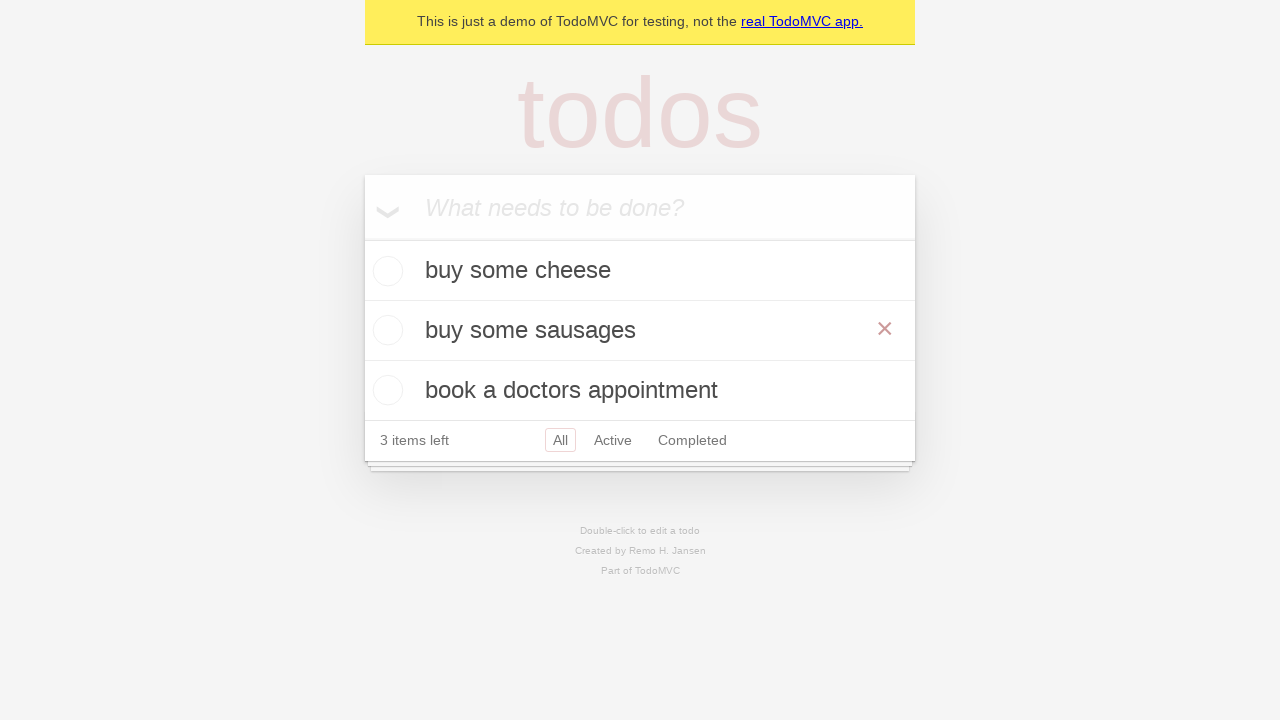

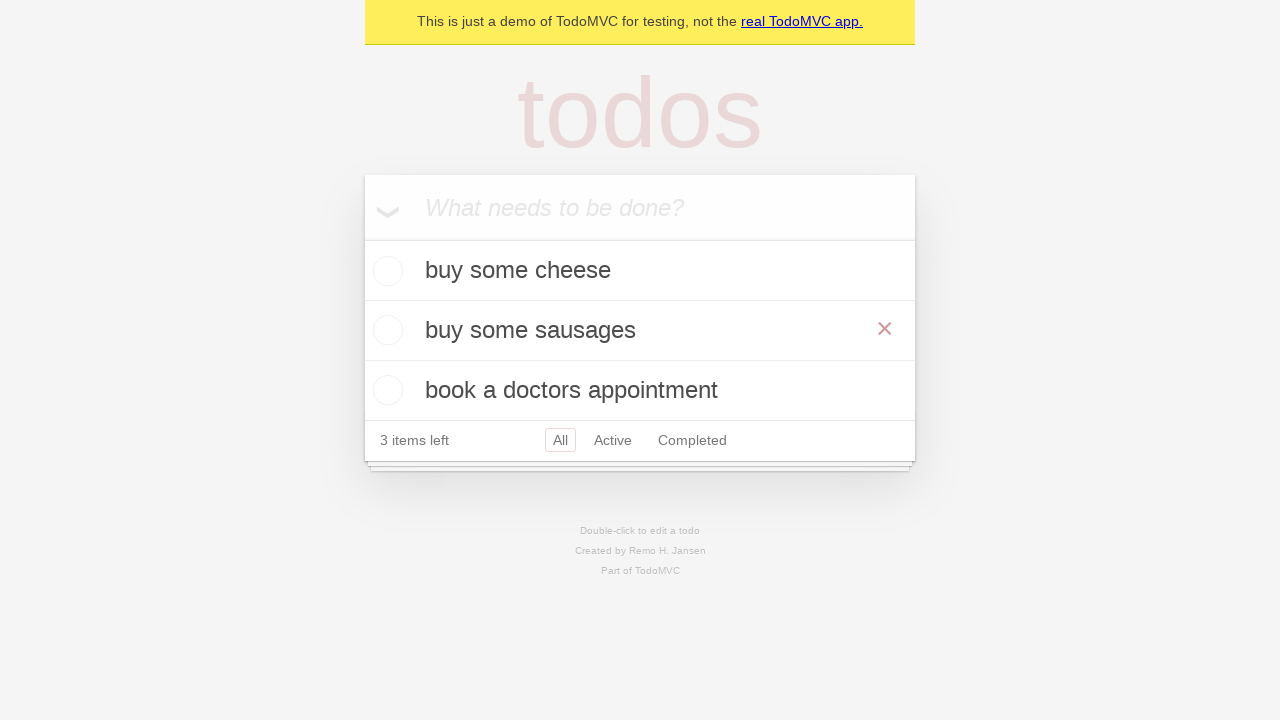